Solves a mathematical captcha by calculating a value based on displayed input, filling the answer, checking checkboxes, and submitting the form

Starting URL: http://suninjuly.github.io/math.html

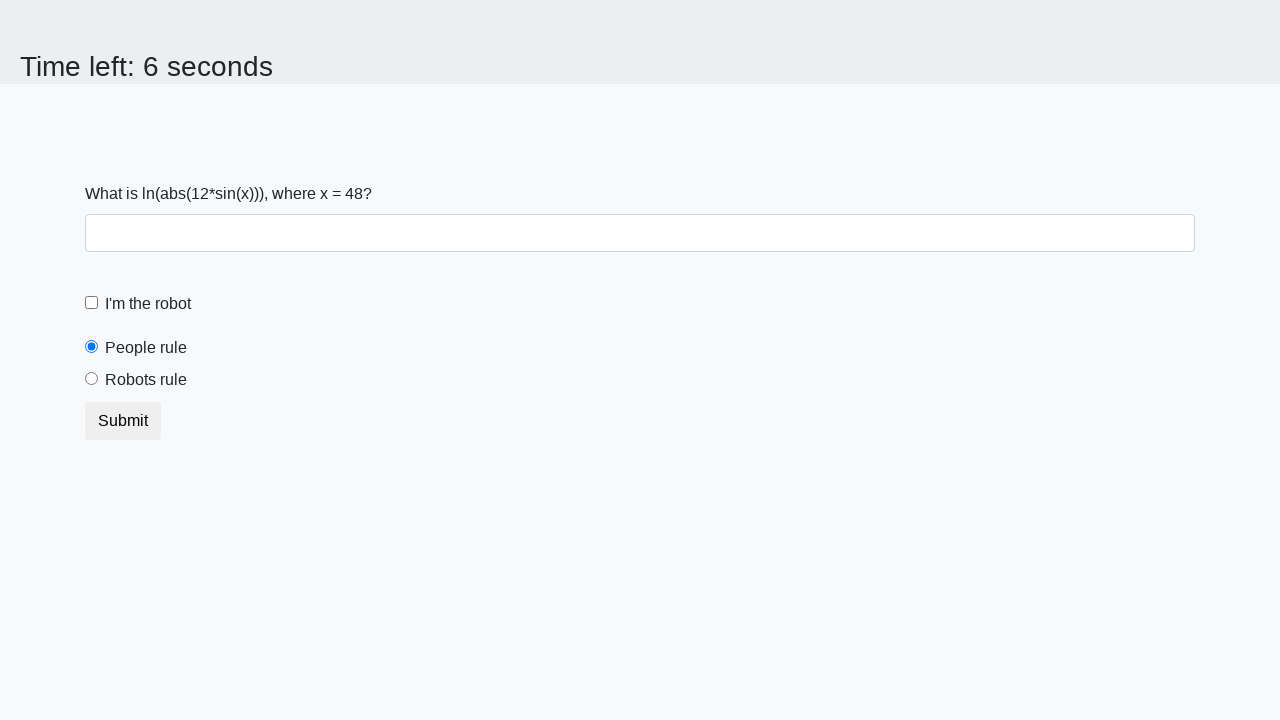

Located the input value element
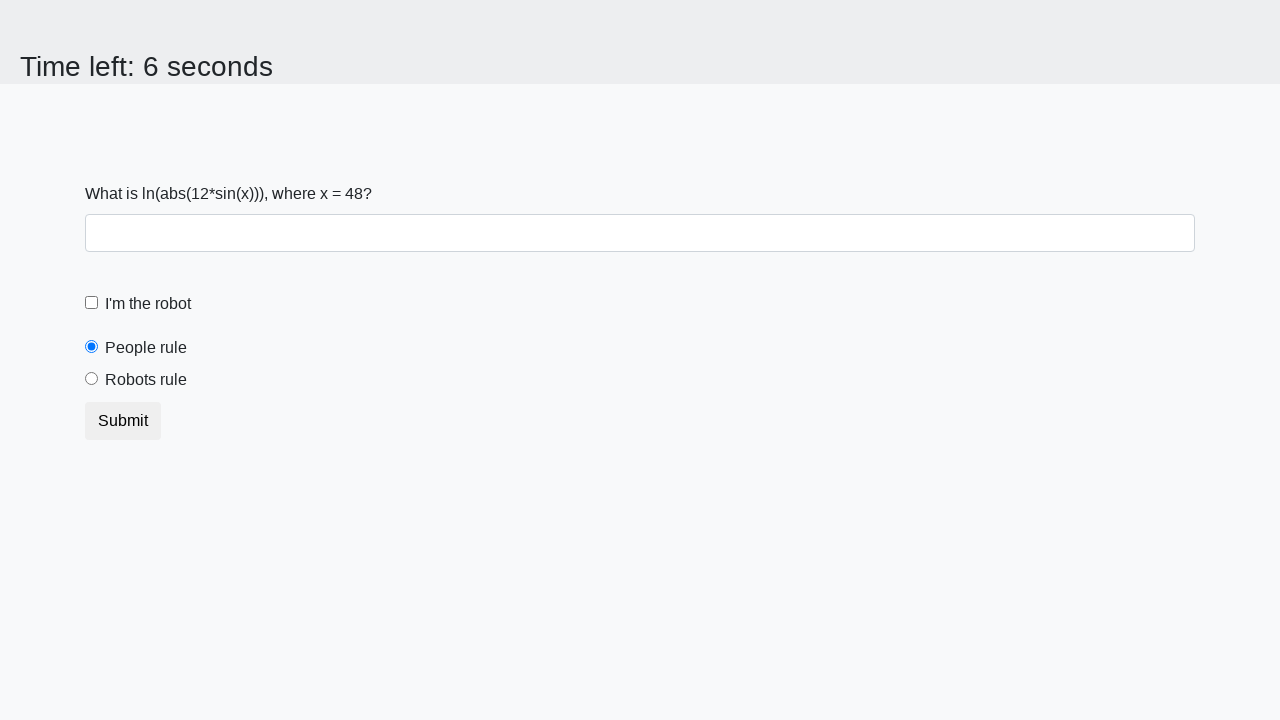

Extracted the numeric value from the input element
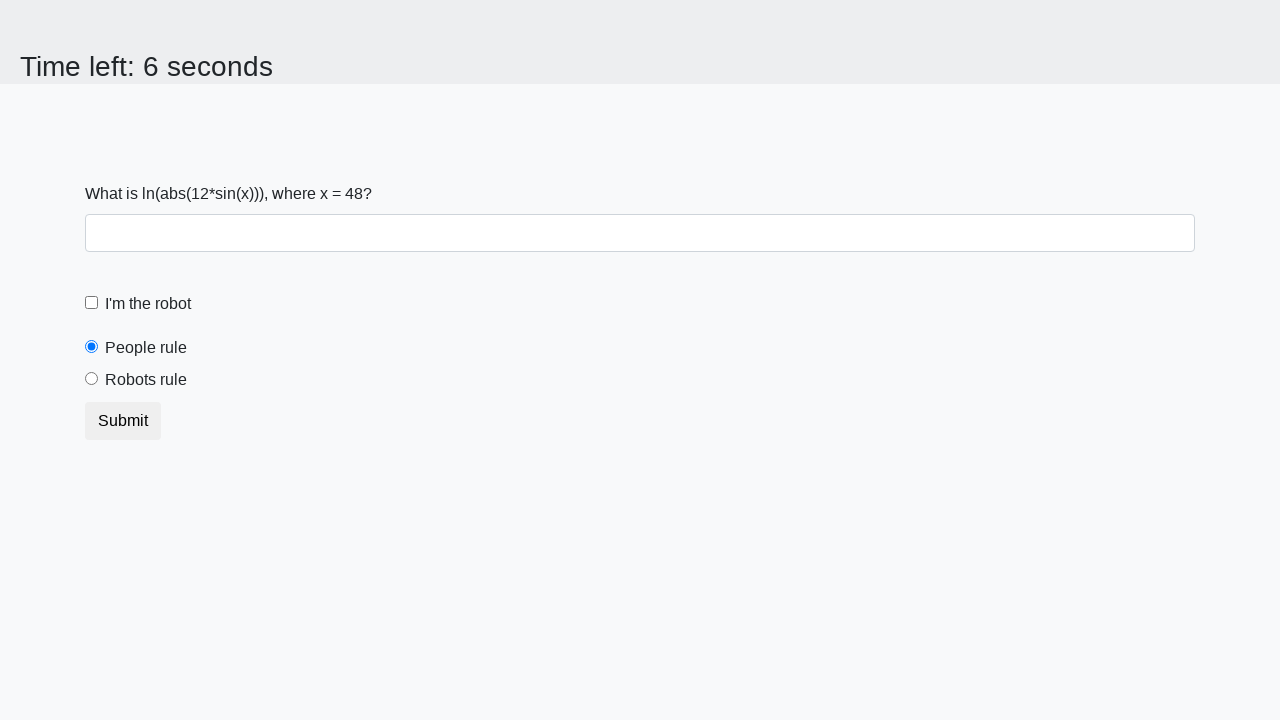

Calculated the mathematical captcha answer using logarithm and sine function
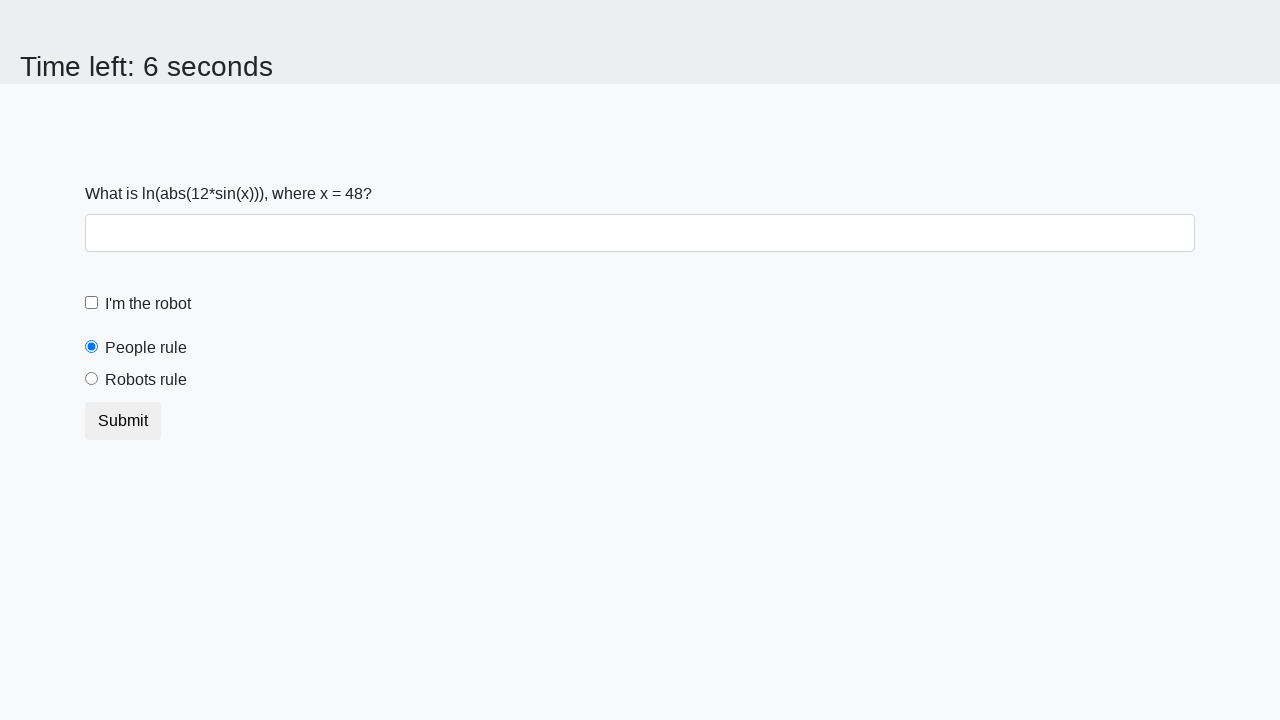

Filled the answer field with the calculated value on #answer.form-control
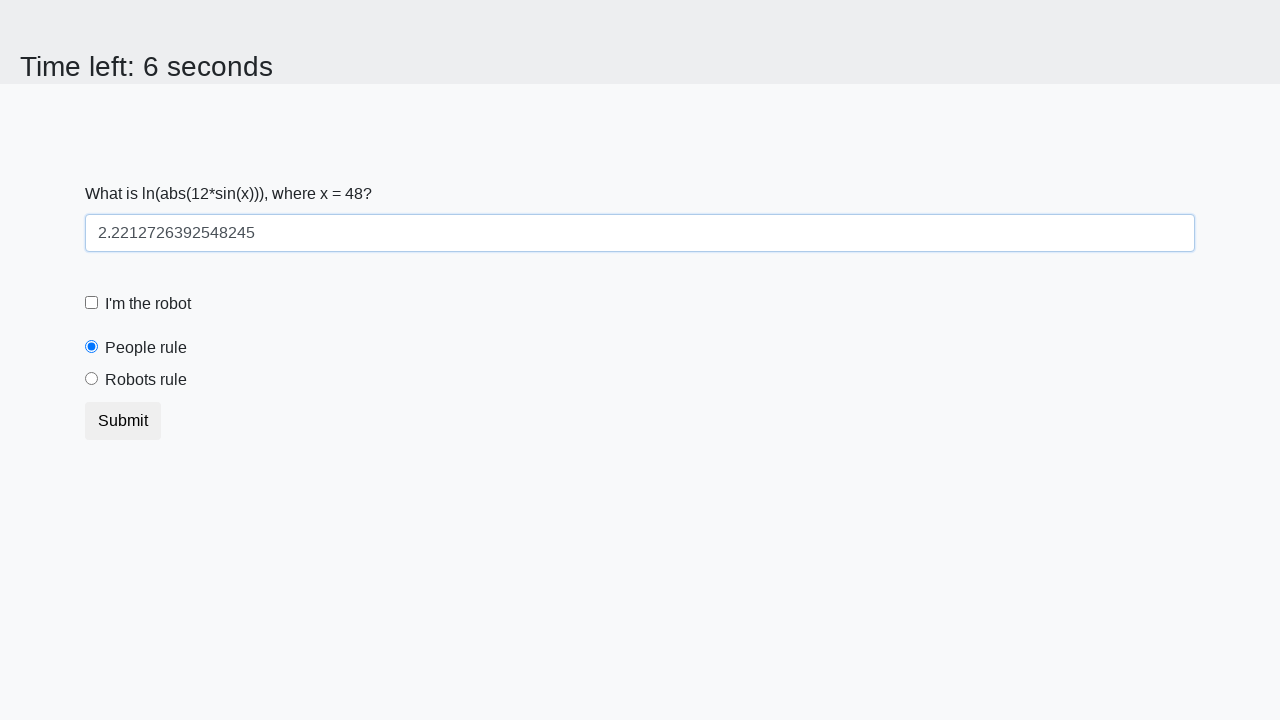

Clicked the robot checkbox at (92, 303) on #robotCheckbox.form-check-input
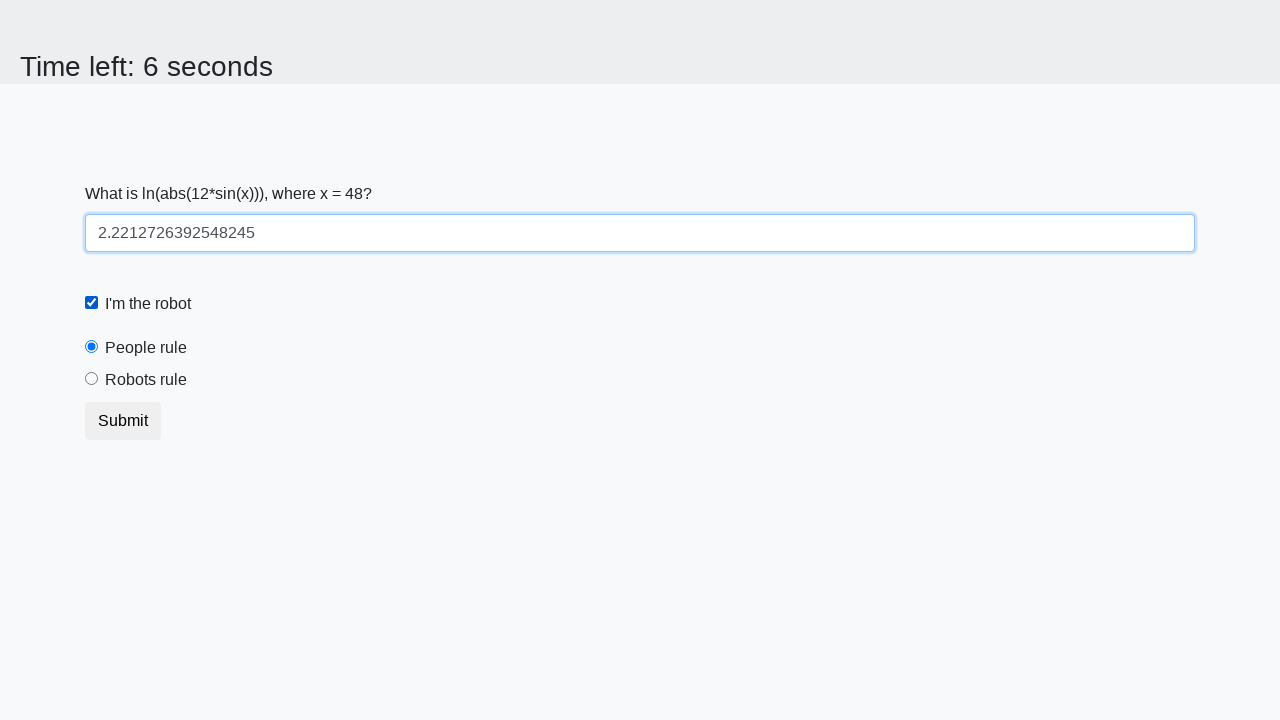

Clicked the robots rule radio button at (92, 379) on #robotsRule.form-check-input
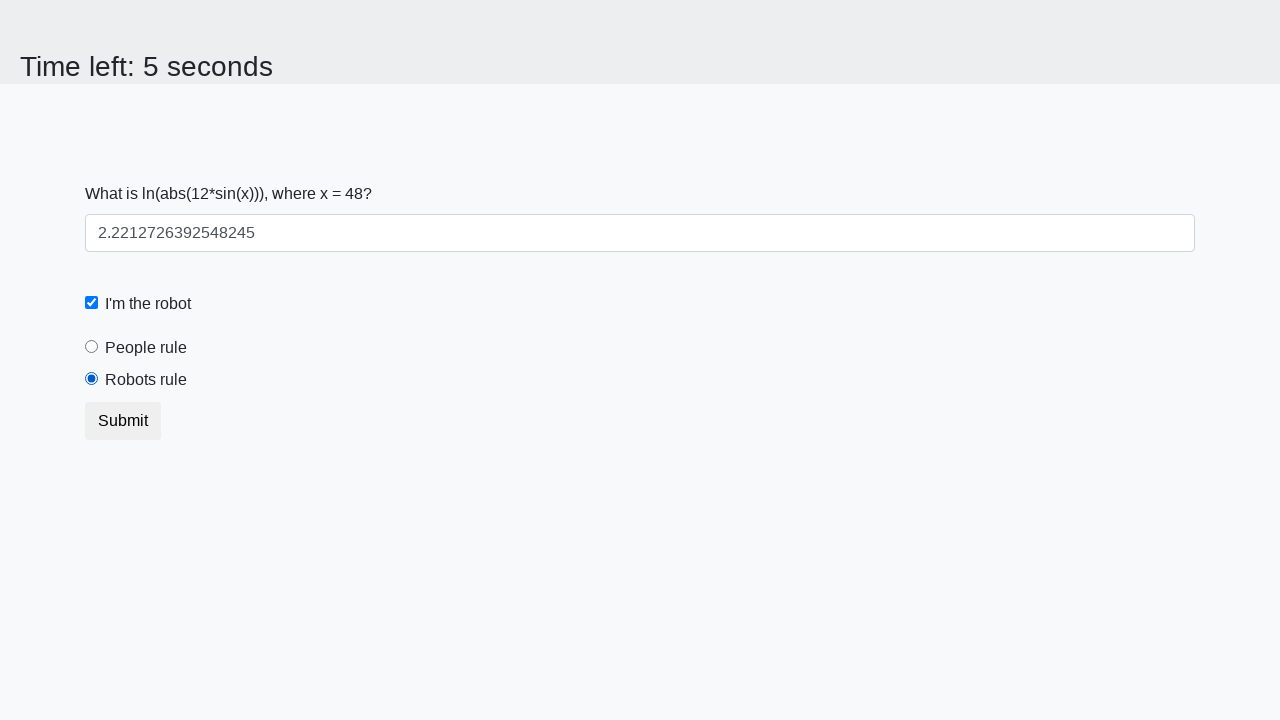

Clicked the submit button to complete the form at (123, 421) on button.btn.btn-default
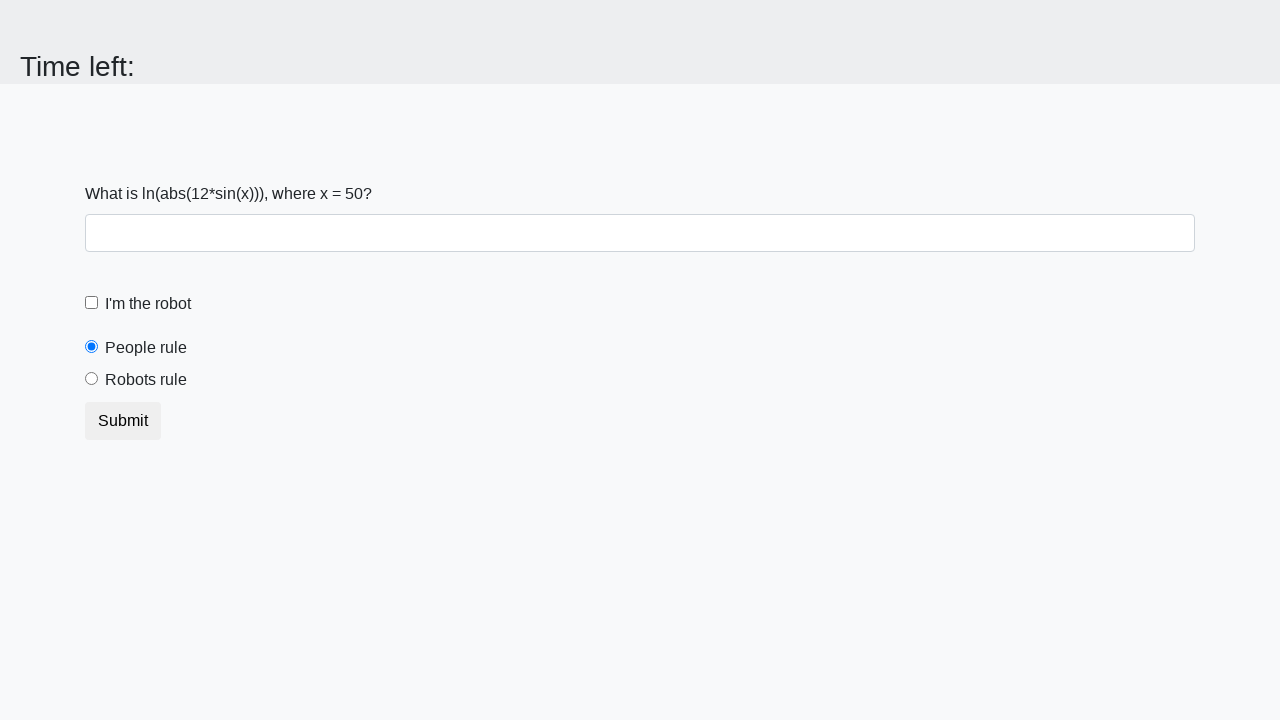

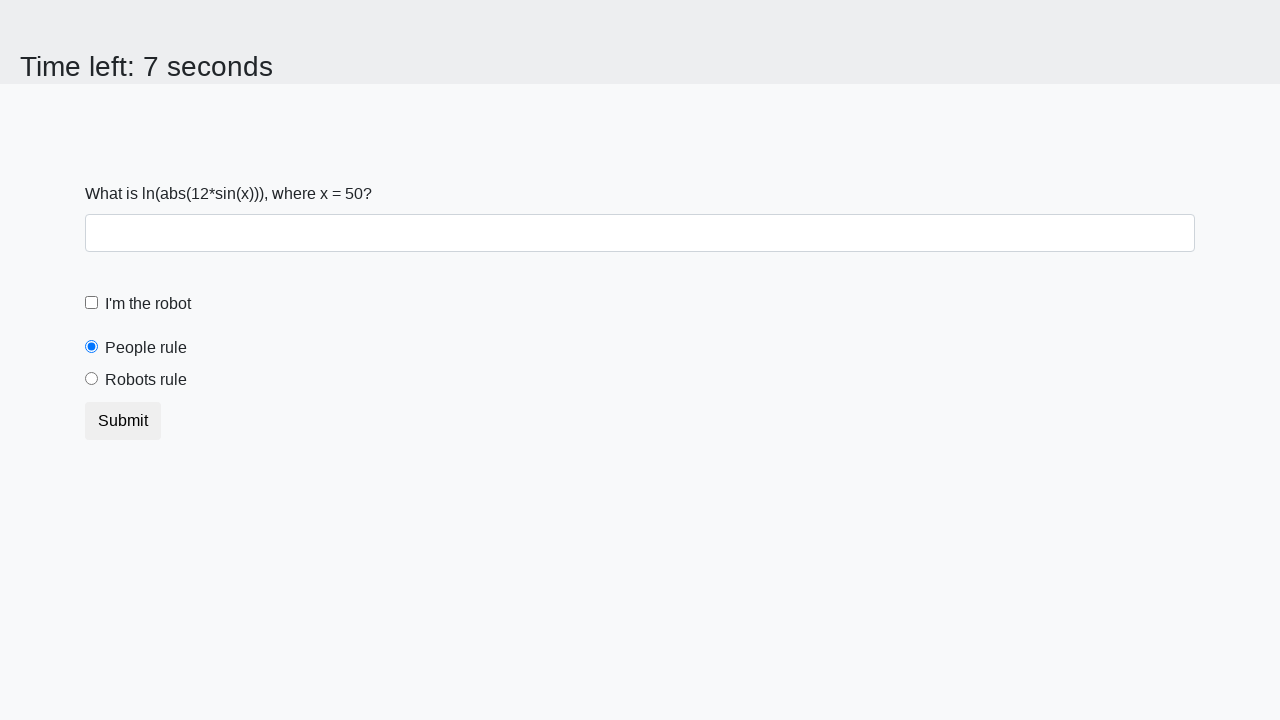